Tests iframe handling by switching to a frame and accessing elements within it

Starting URL: https://demoqa.com/frames

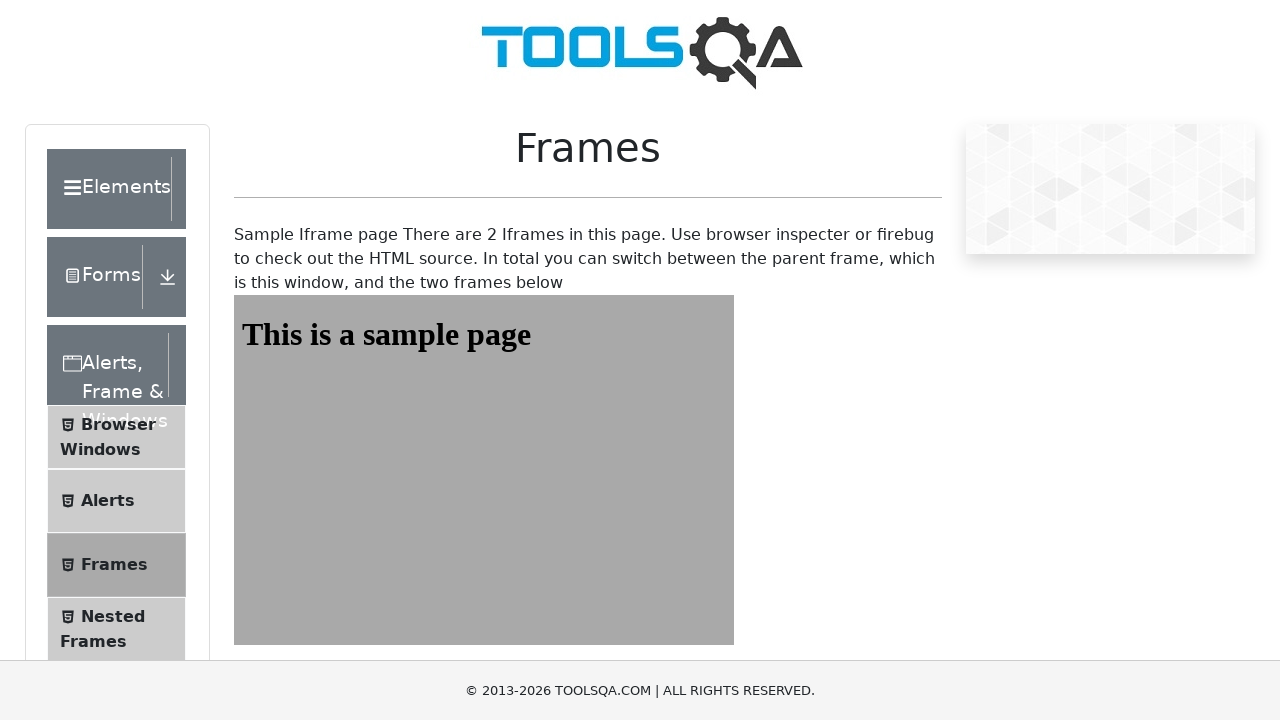

Navigated to DemoQA frames test page
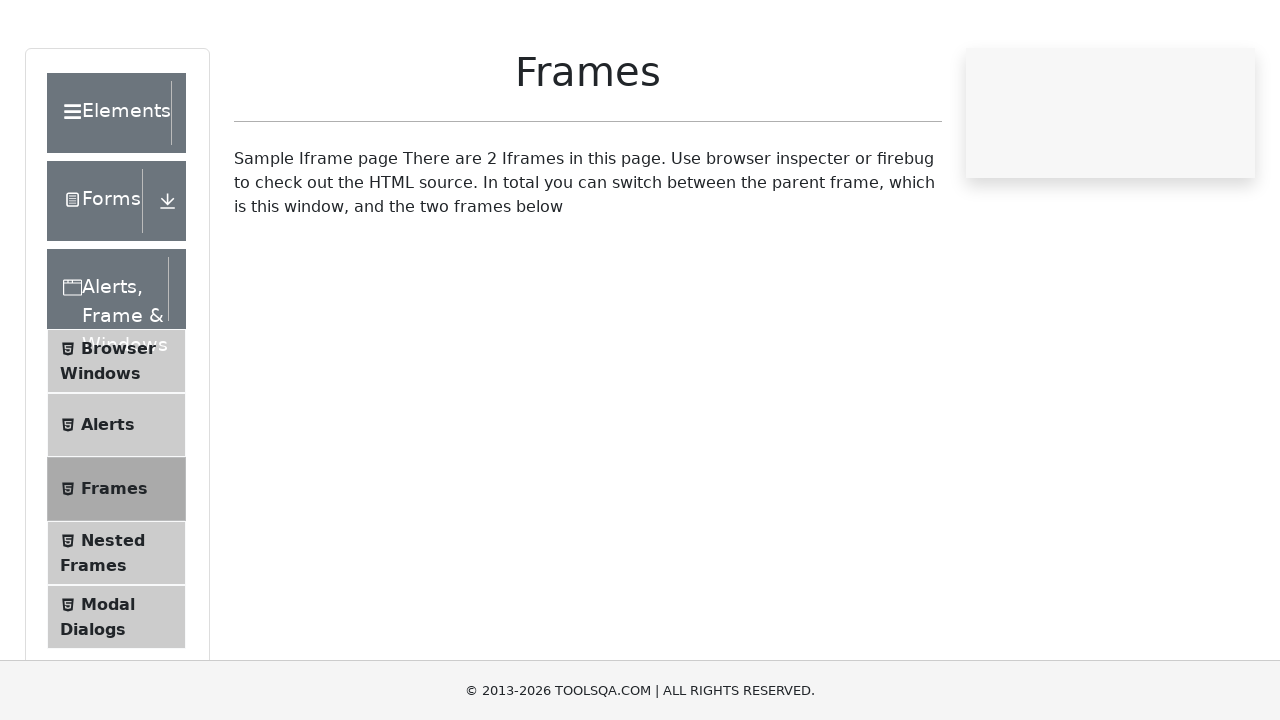

Retrieved text 'Sample Iframe' from main page element
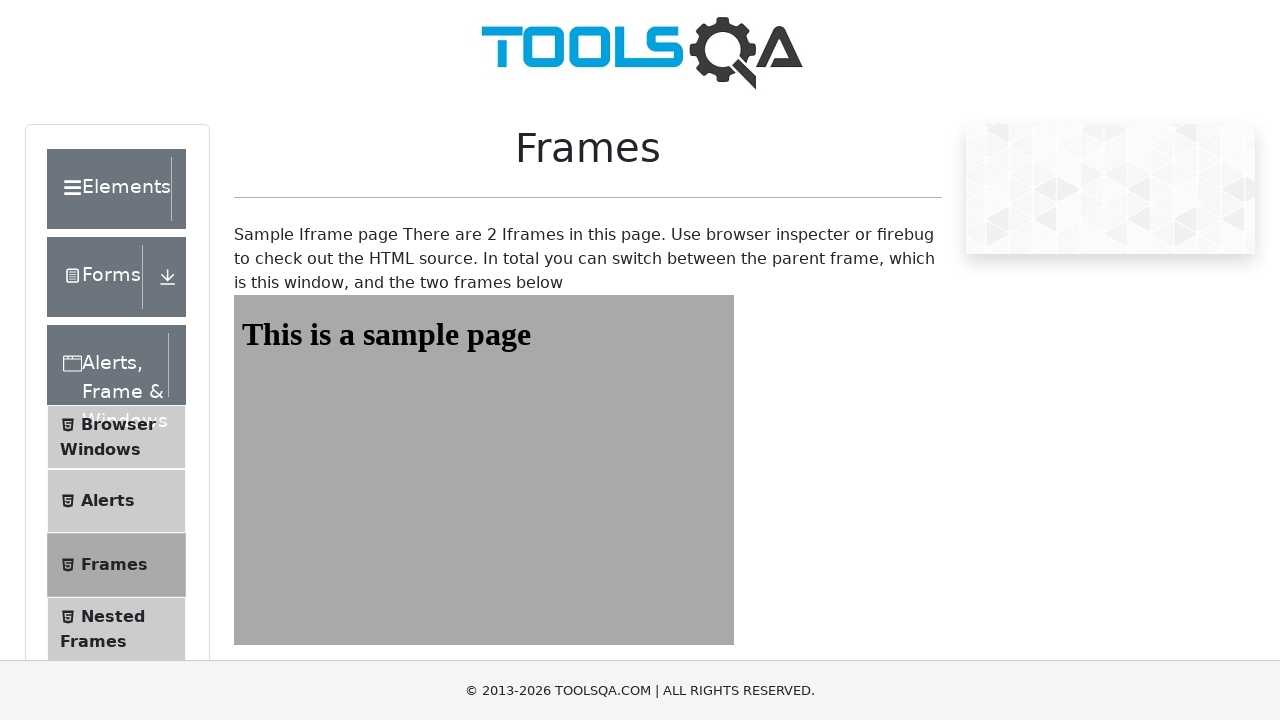

Located iframe with id 'frame1'
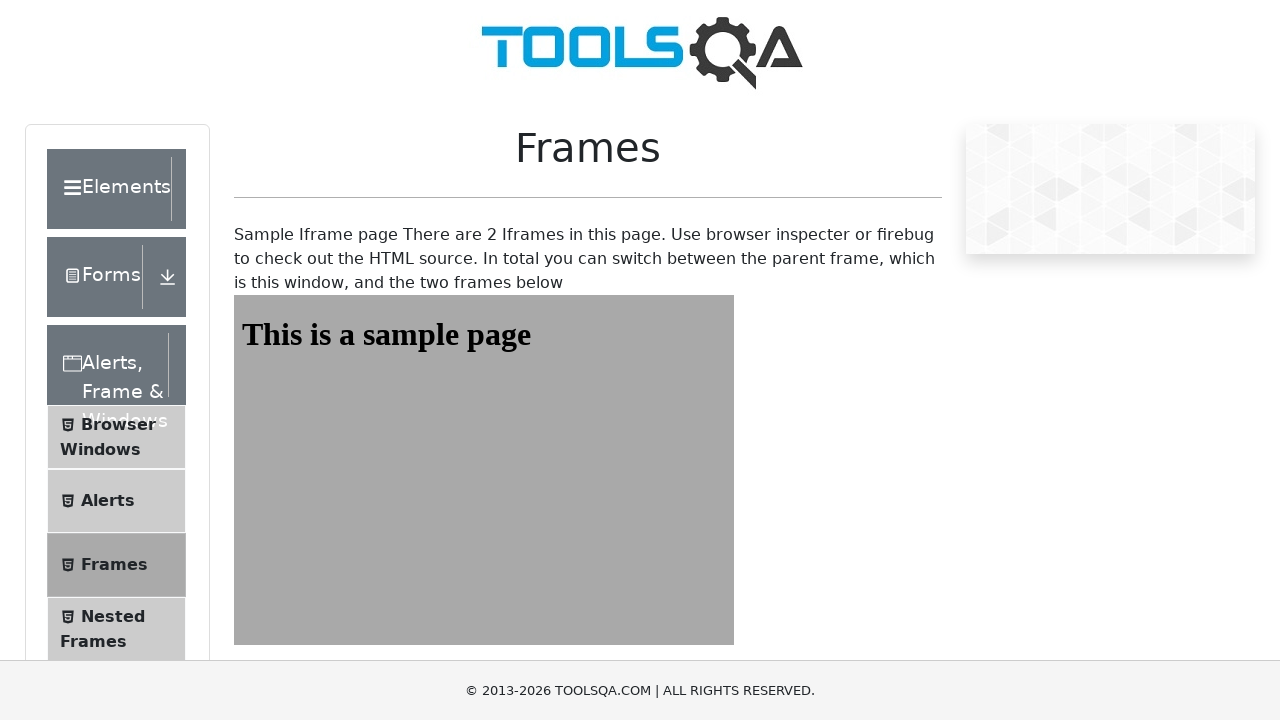

Retrieved text 'This is a sample page' from within the iframe
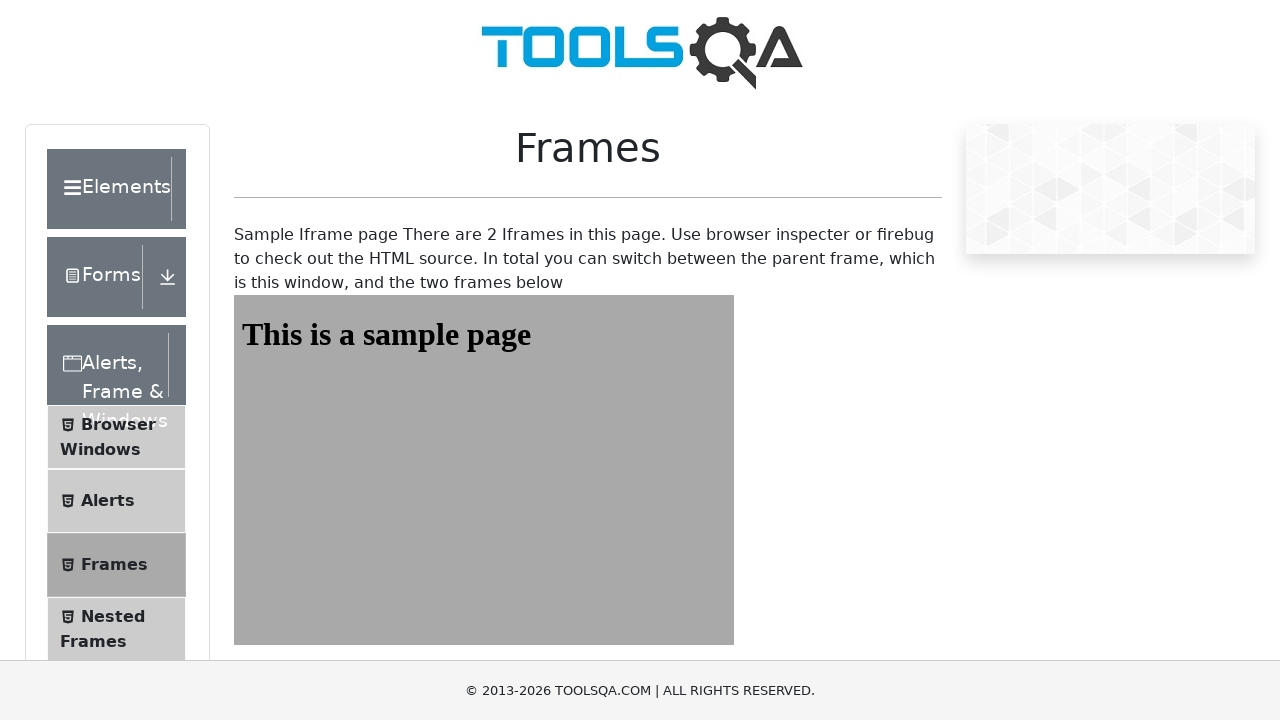

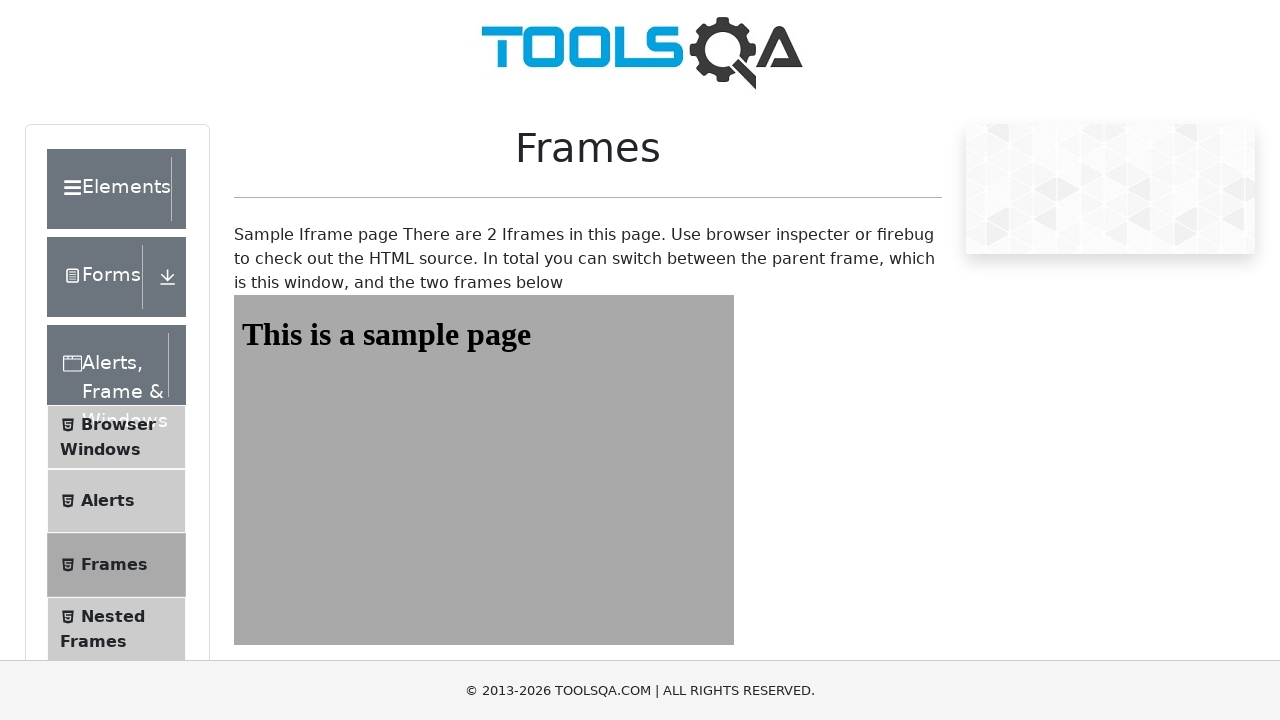